Verifies the Wix.com link opens the Wix website in a new window

Starting URL: https://ancabota09.wixsite.com/intern

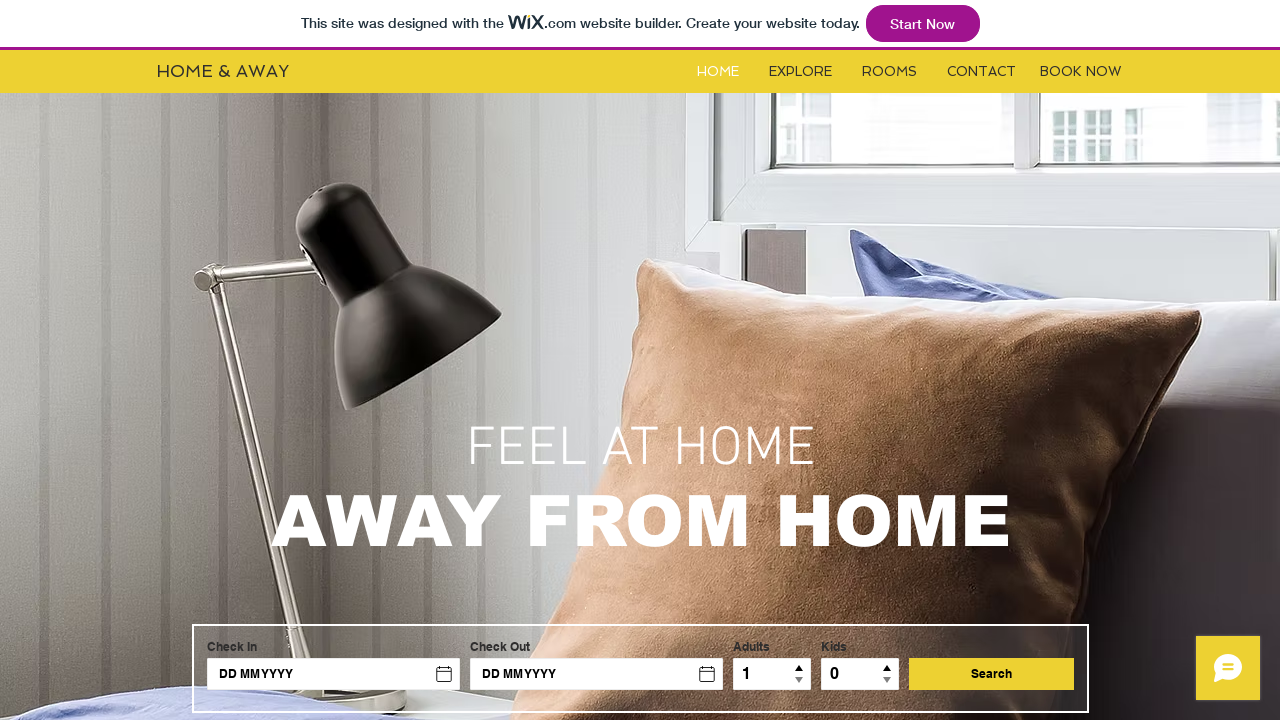

Clicked Wix.com link and popup window opened at (806, 651) on internal:text="Wix.com"i
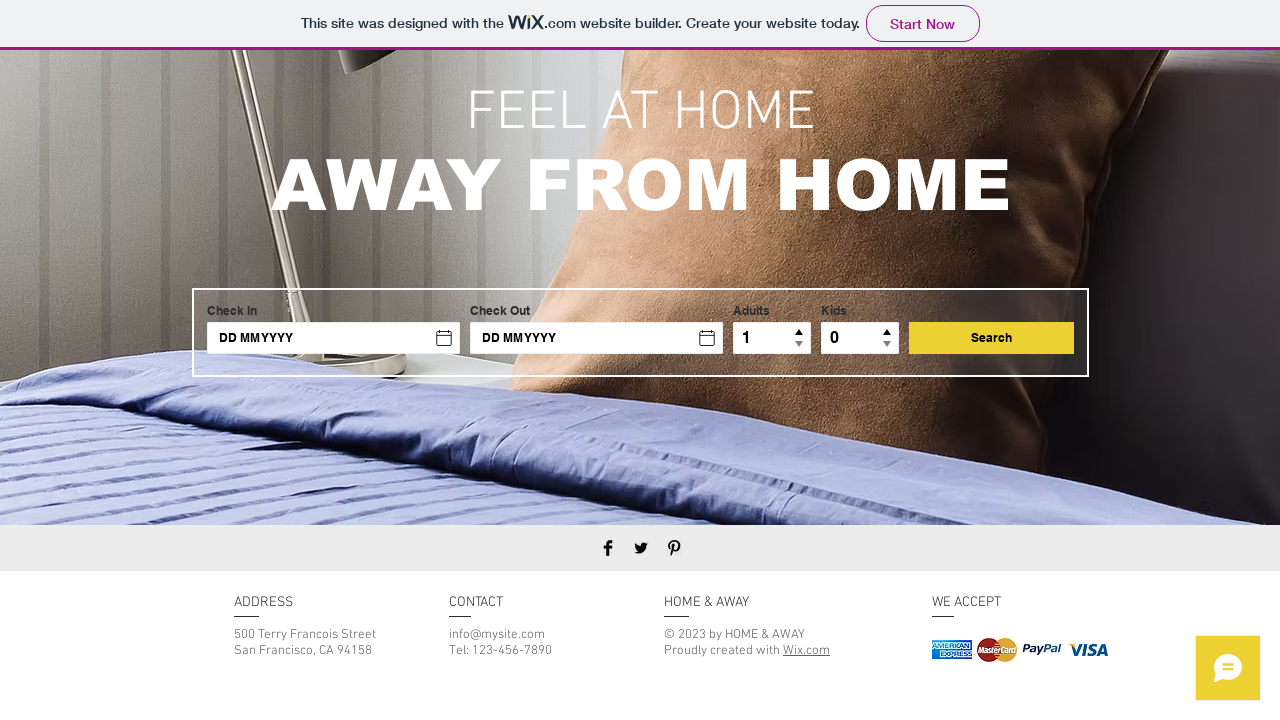

Captured popup window reference
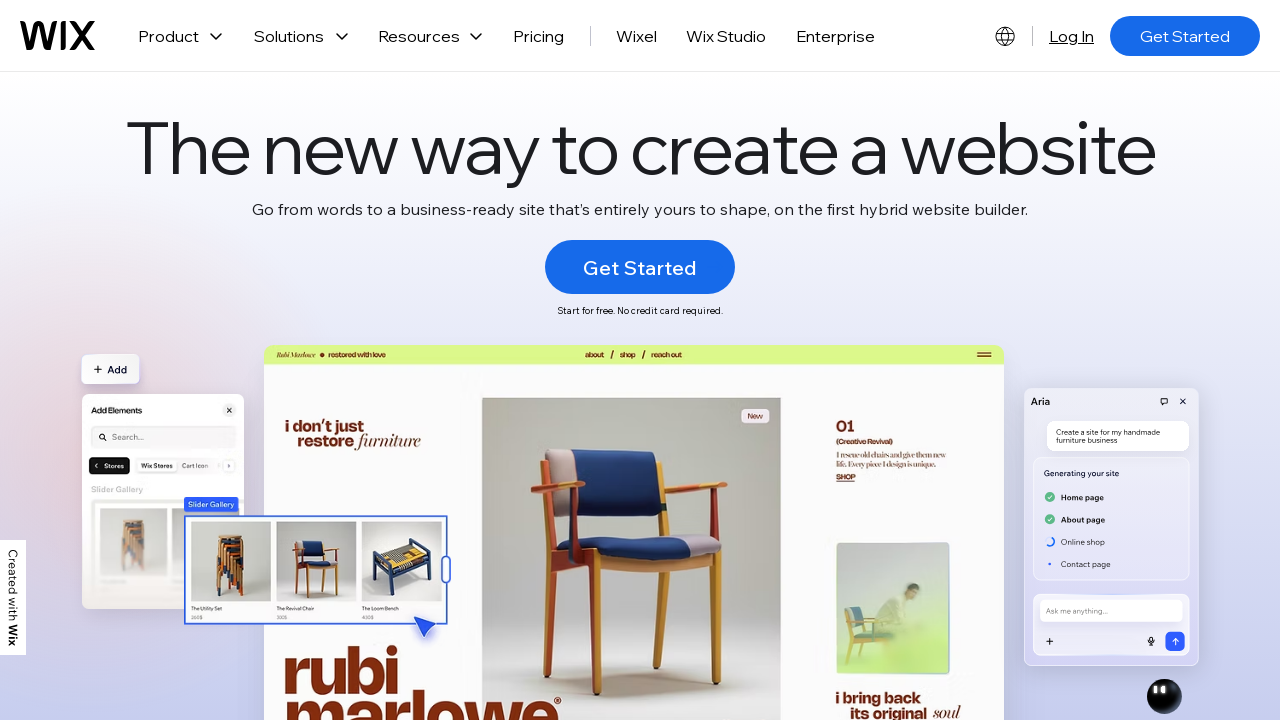

Verified Wix website loaded in new window with correct URL
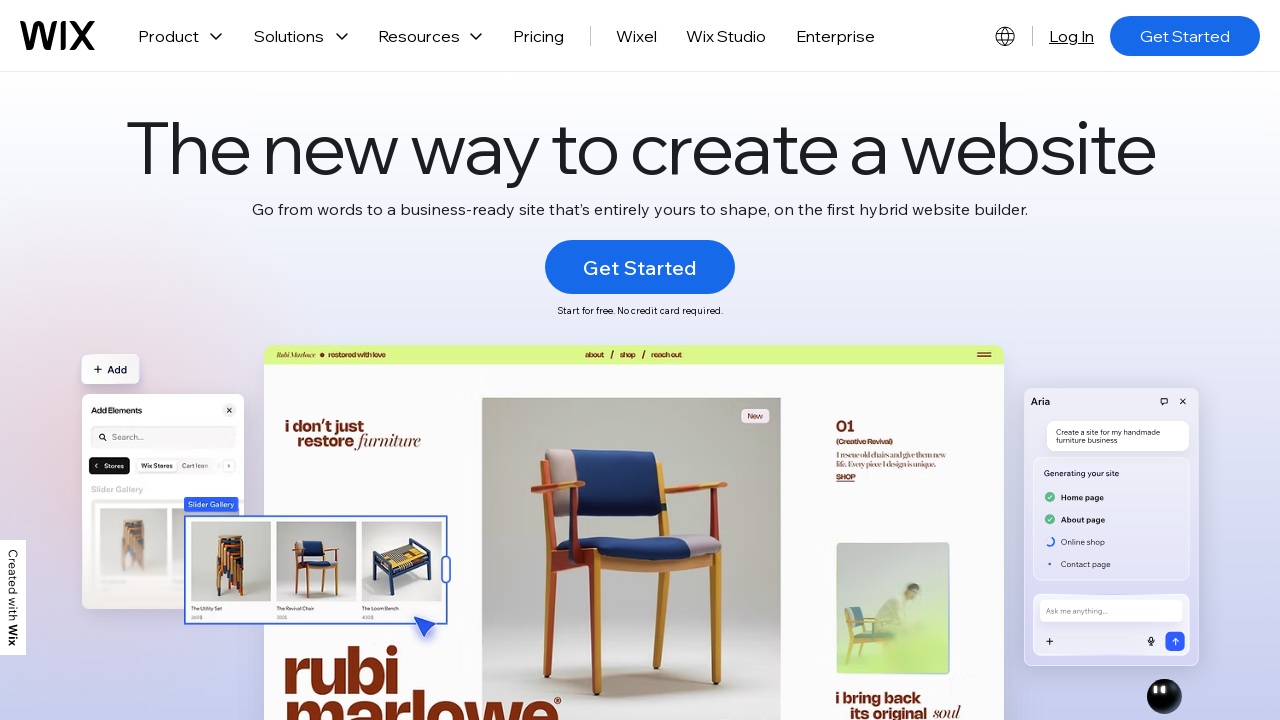

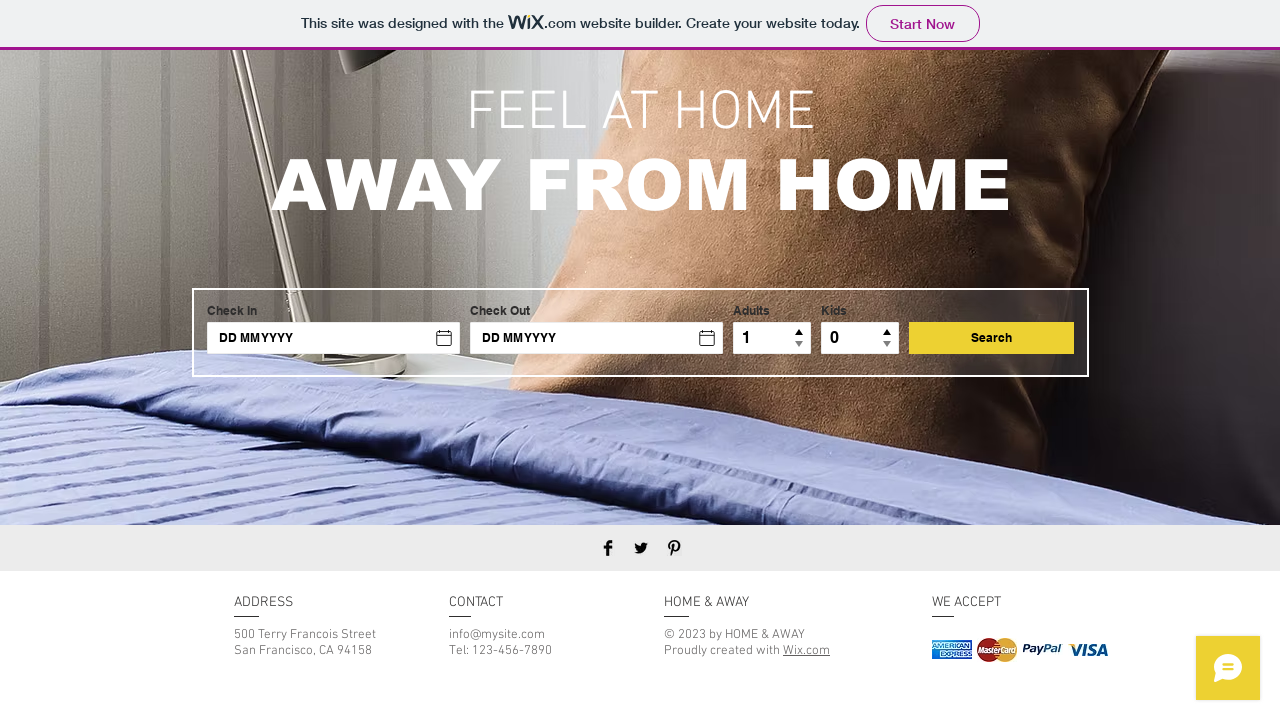